Tests nested iframe handling by navigating through multiple iframe levels and filling a text input in the innermost iframe

Starting URL: https://demo.automationtesting.in/Frames.html

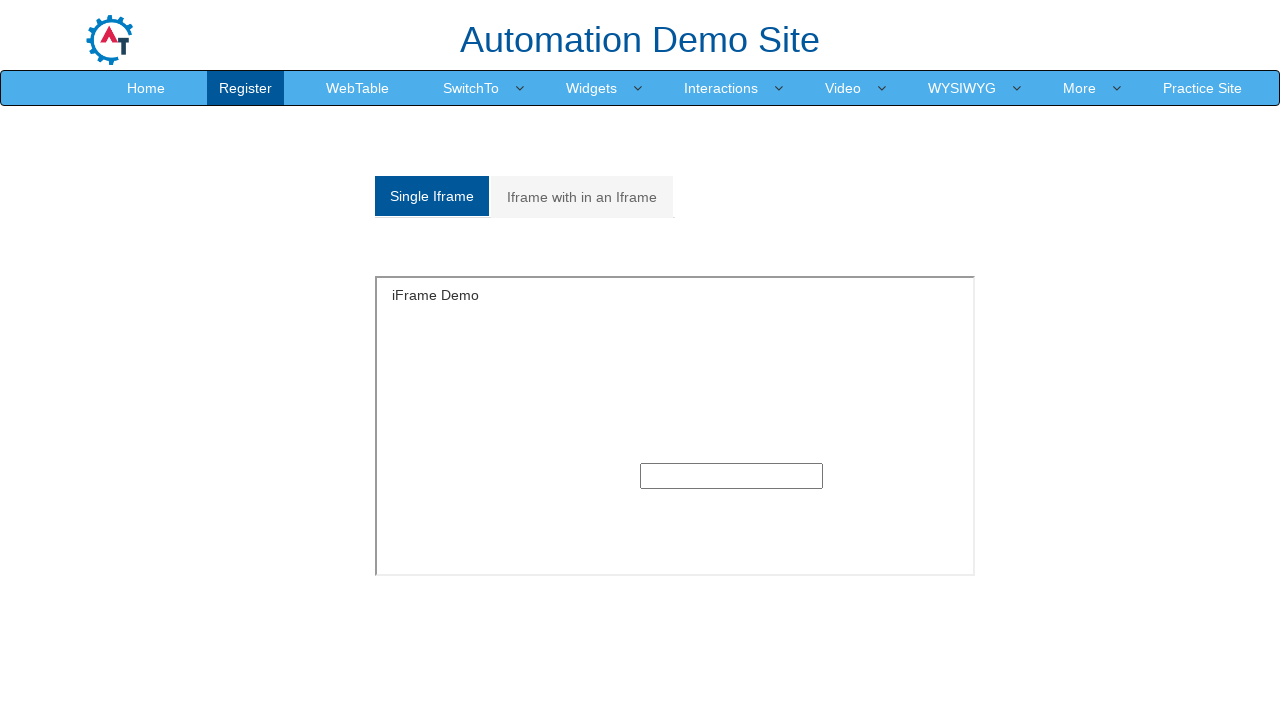

Clicked on 'Iframe with in an Iframe' link at (582, 197) on text=Iframe with in an Iframe
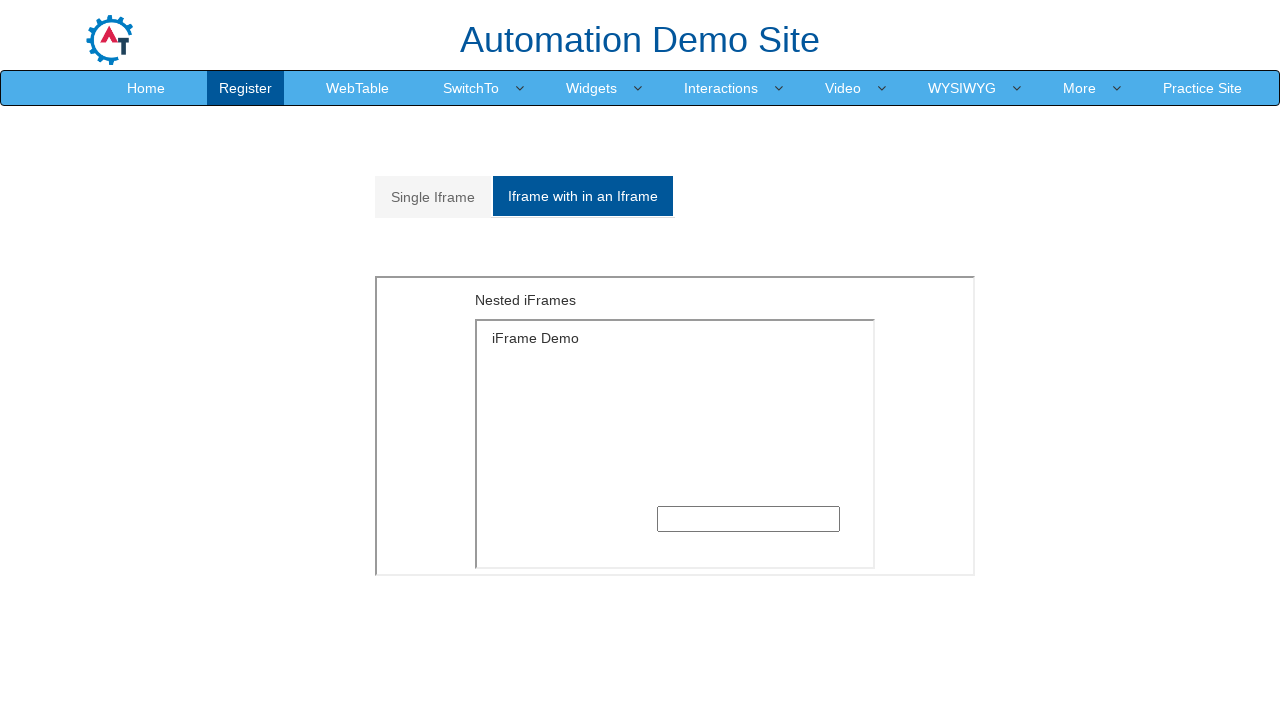

Located outer iframe with src='MultipleFrames.html'
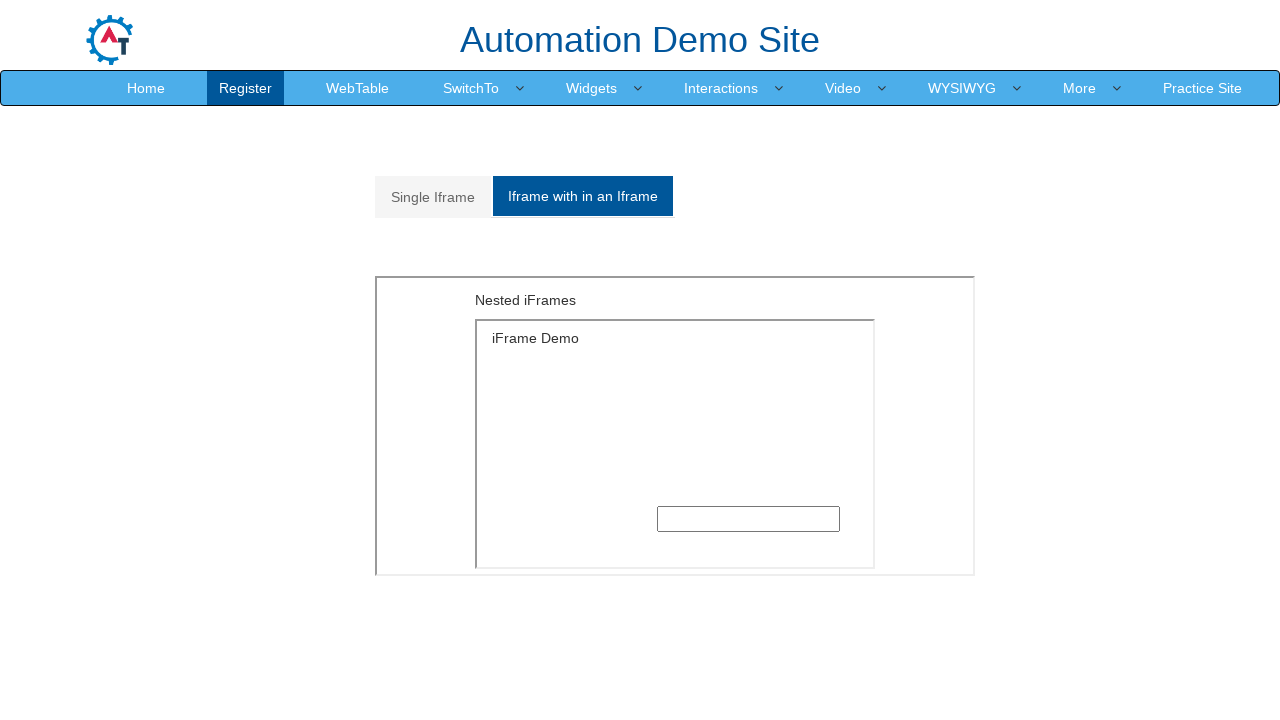

Located inner iframe with src='SingleFrame.html' nested within outer frame
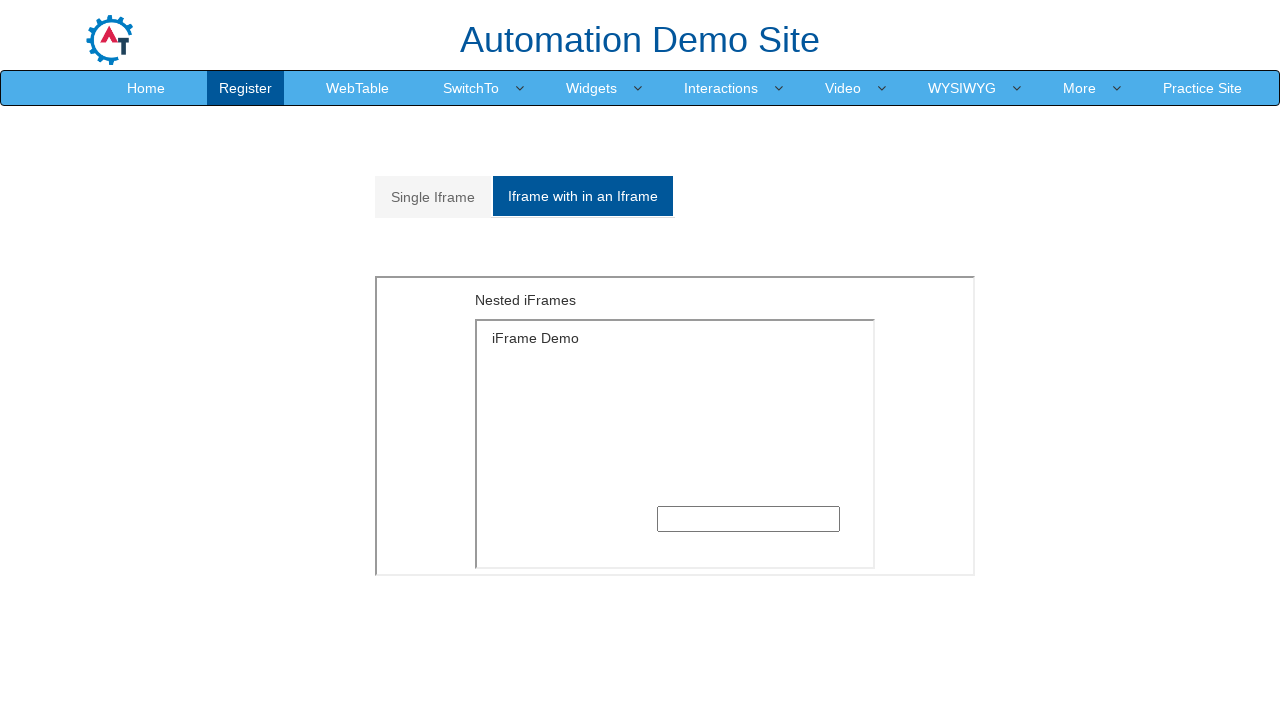

Filled text input field in innermost iframe with 'aruna' on xpath=//iframe[@src='MultipleFrames.html'] >> internal:control=enter-frame >> xp
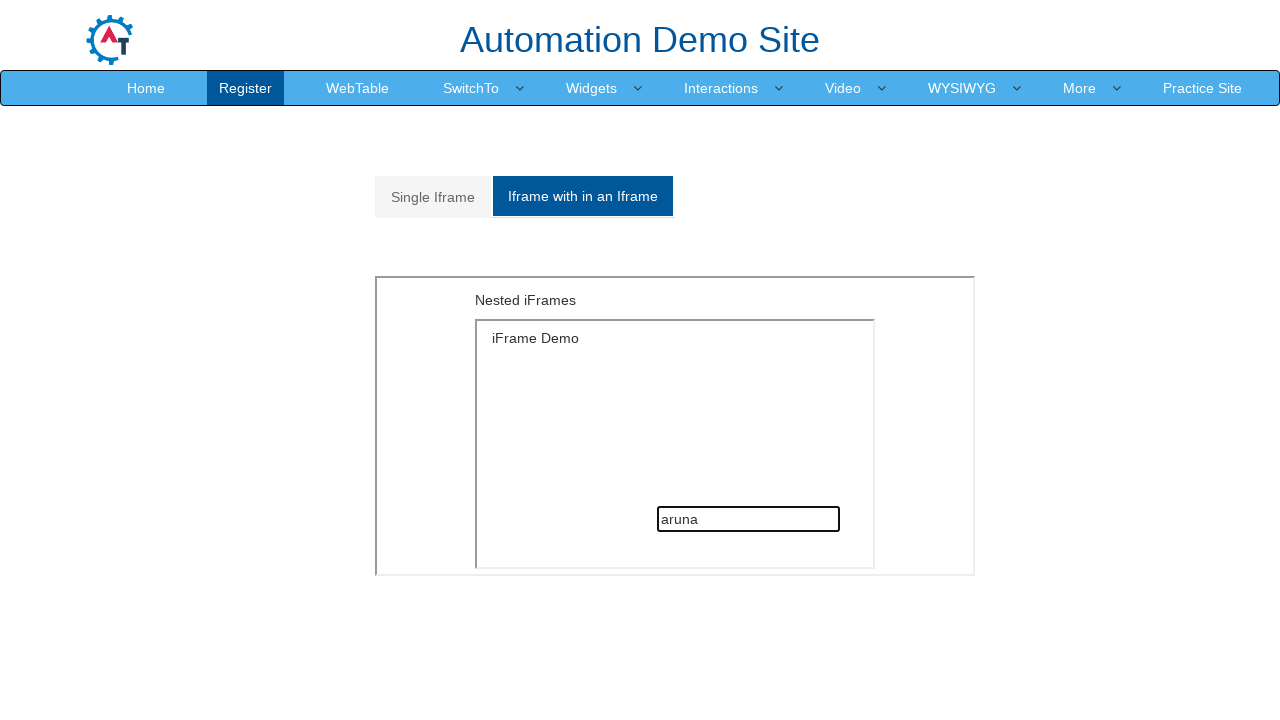

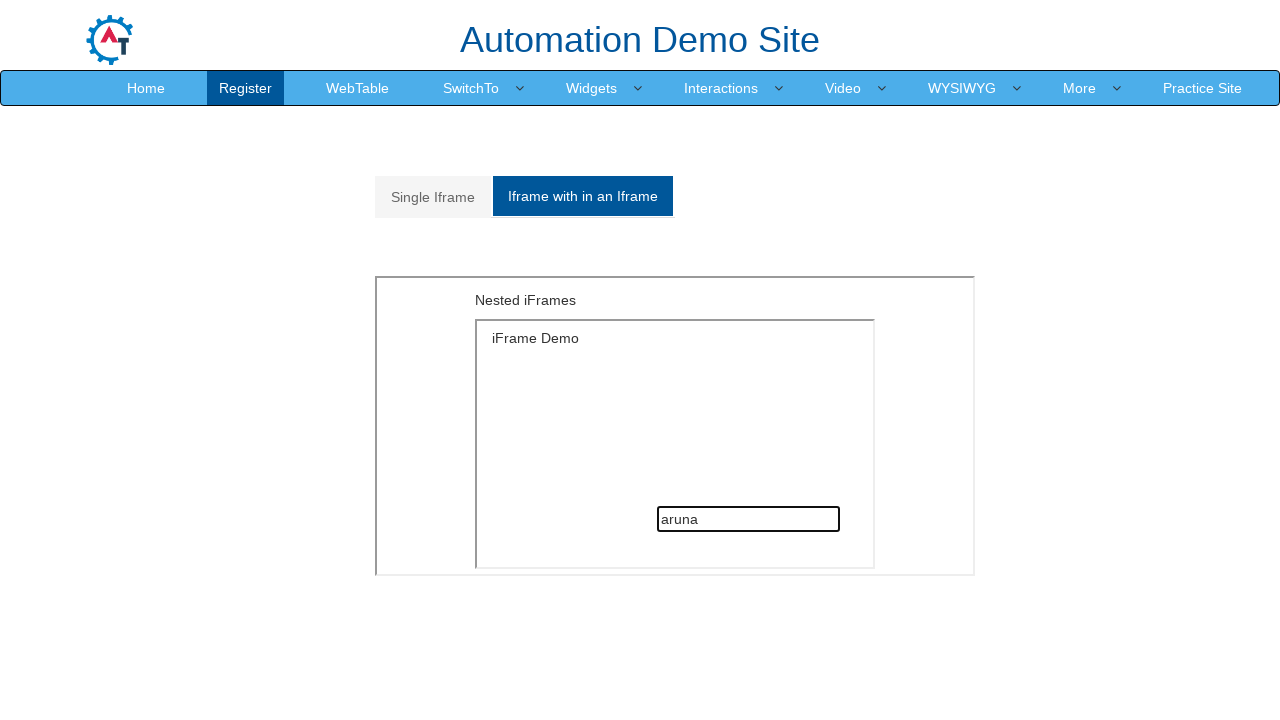